Navigates to a Douban gallery page, scrolls to the bottom to load more content, and clicks on expand links to reveal hidden content sections.

Starting URL: https://www.douban.com/gallery/topic/51644/

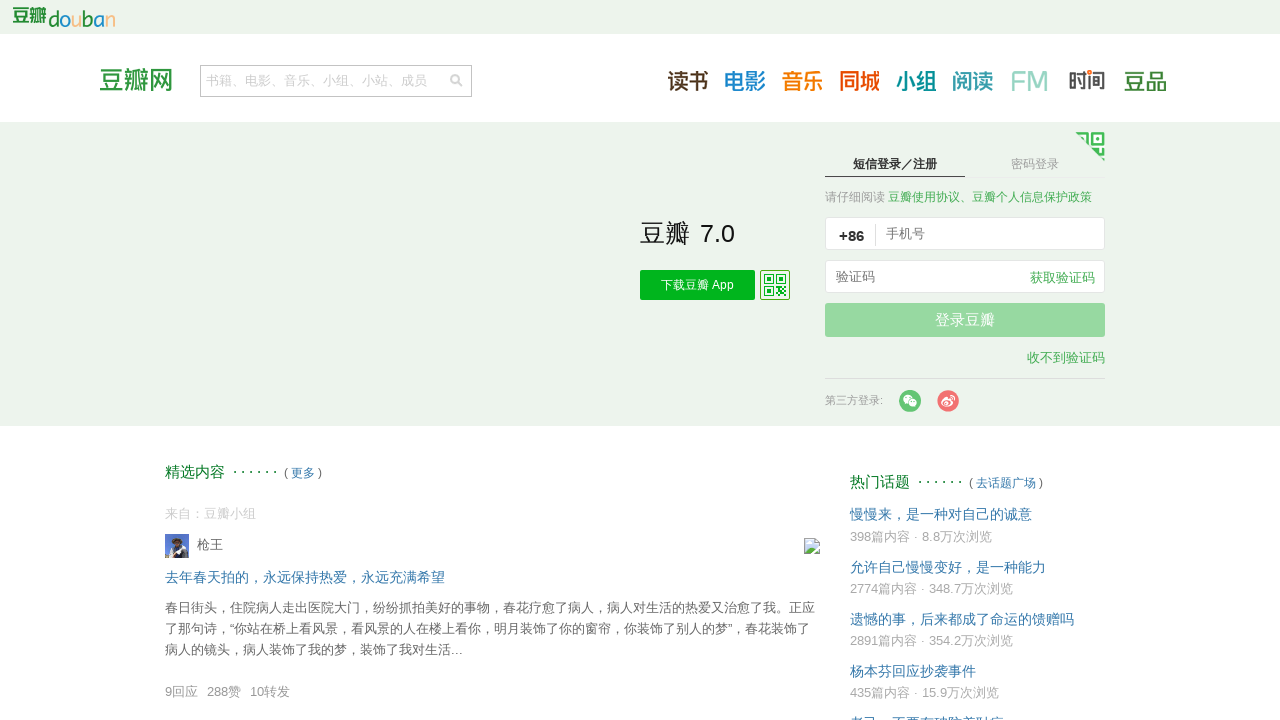

Pressed End key to scroll to bottom of page
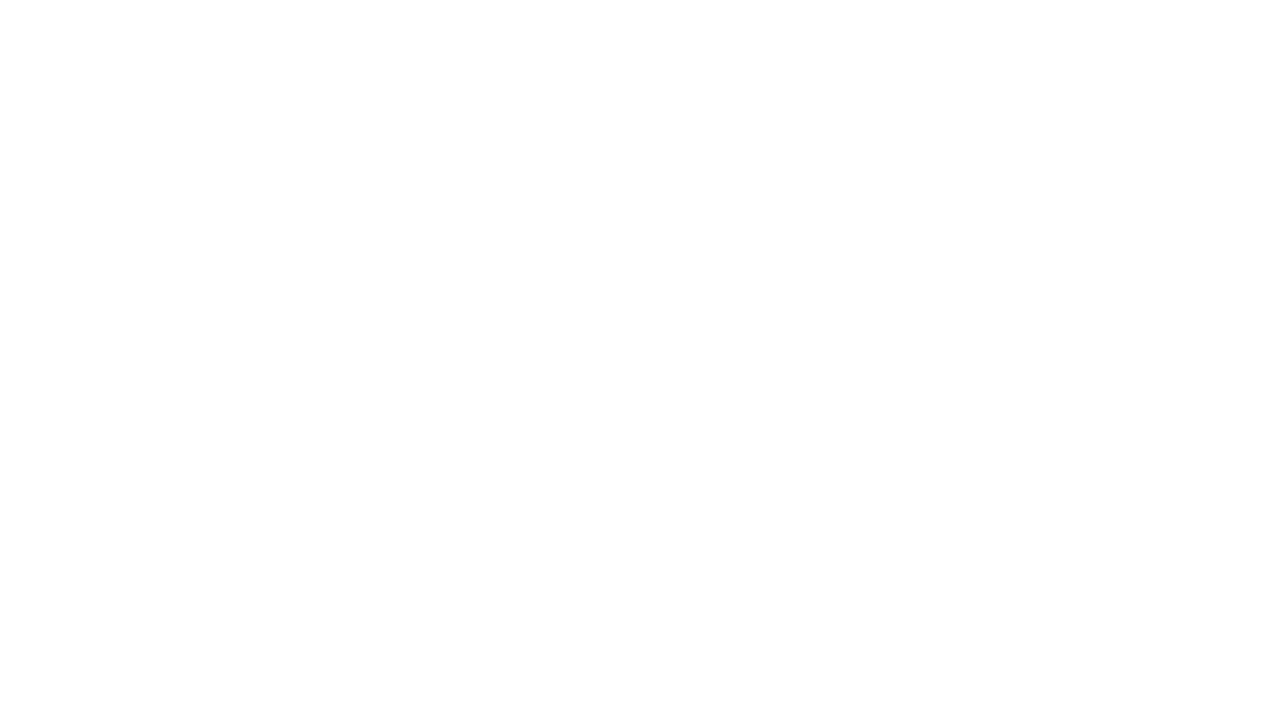

Waited 2 seconds for content to load
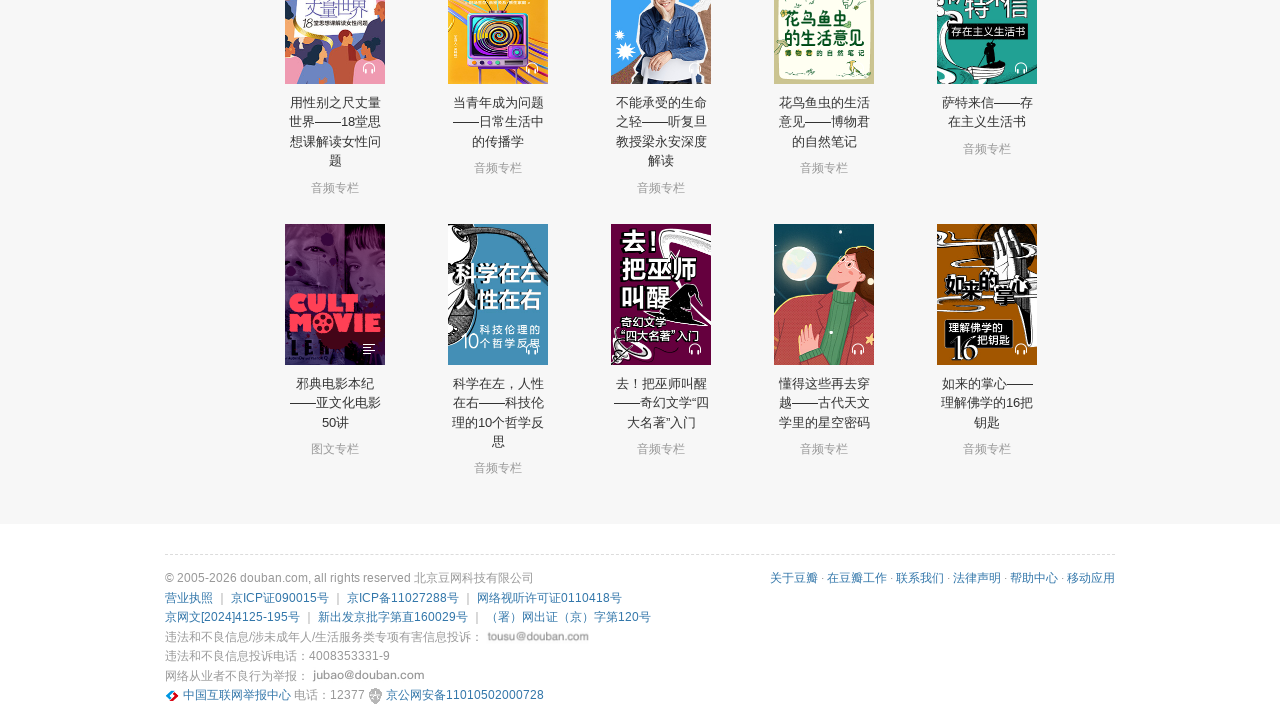

Located 0 expand links on the page
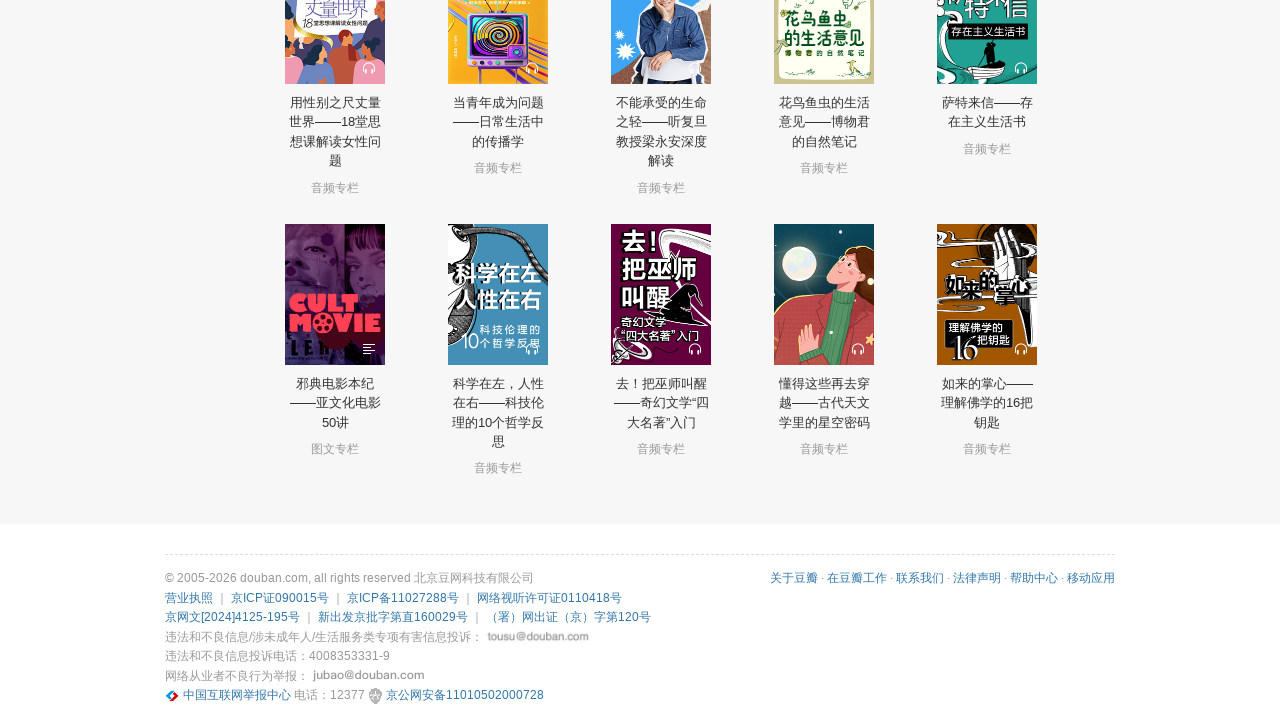

Pressed End key again to scroll and load more content
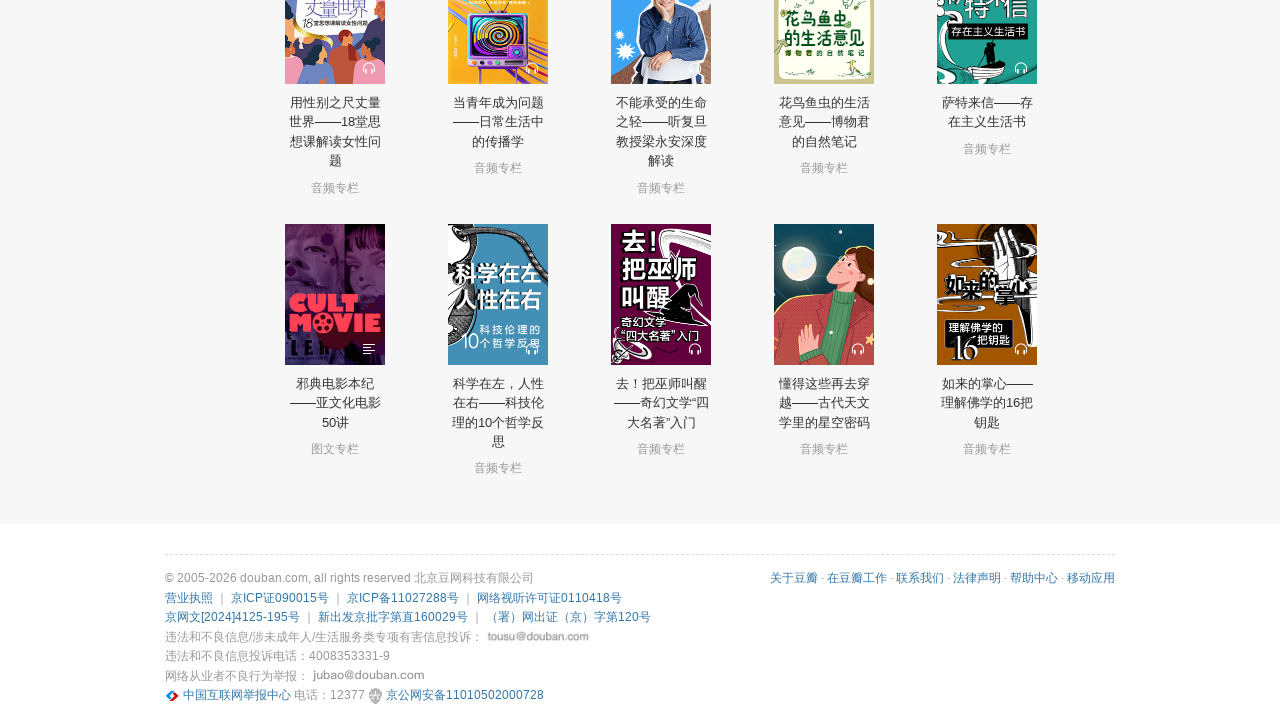

Waited 2 seconds for additional content to load
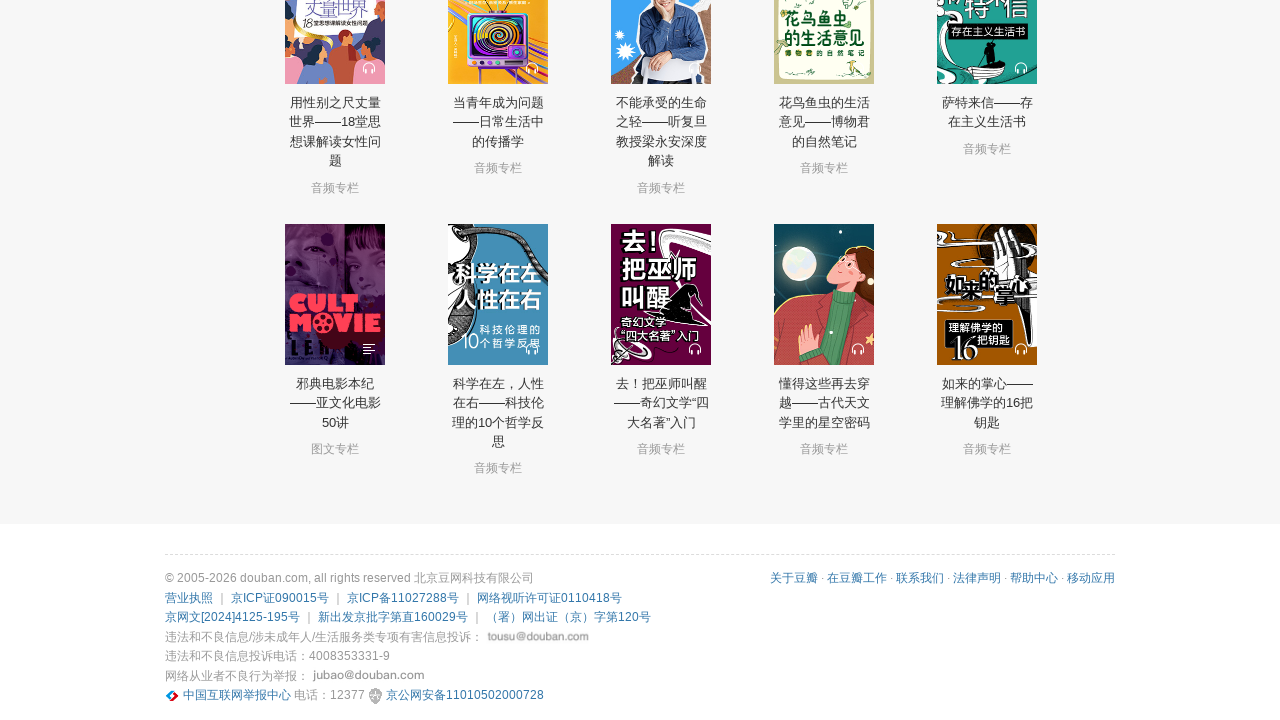

Located 0 remaining expand links on the page
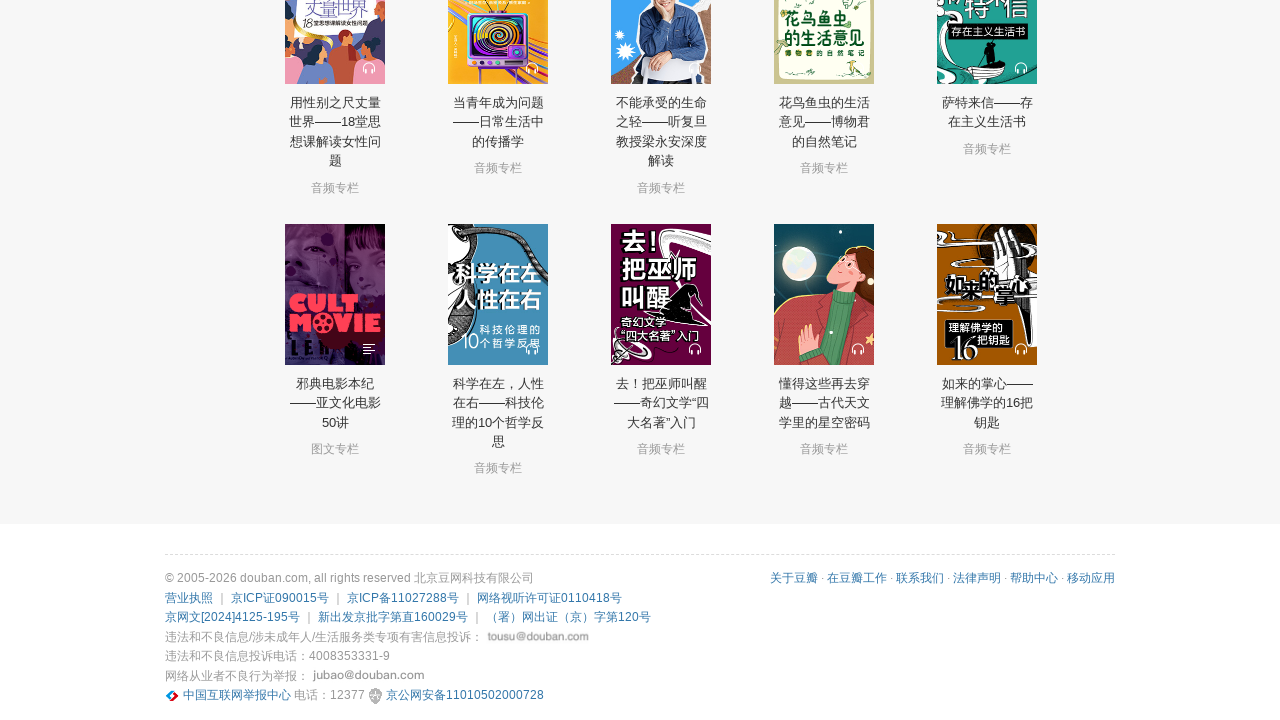

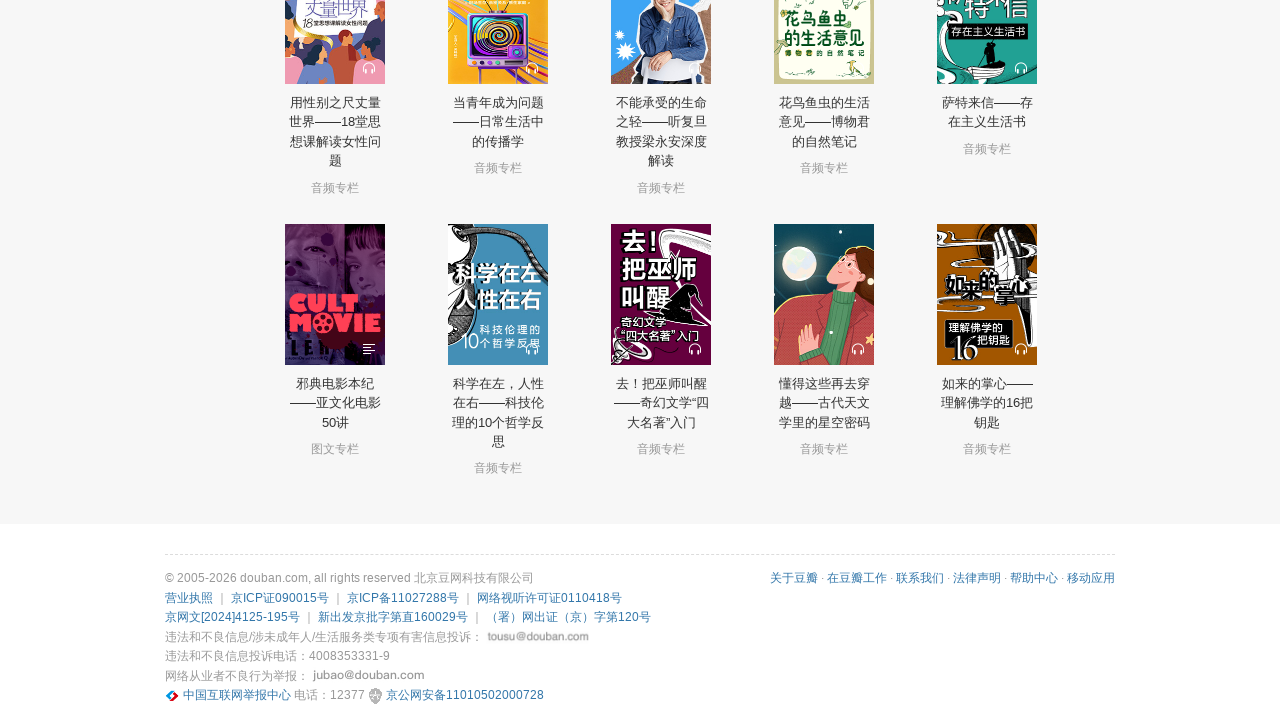